Tests clicking a button with dynamic class attributes on the UI Testing Playground, handling the resulting alert dialog, and refreshing the page - repeated 3 times to verify consistent behavior.

Starting URL: http://uitestingplayground.com/classattr

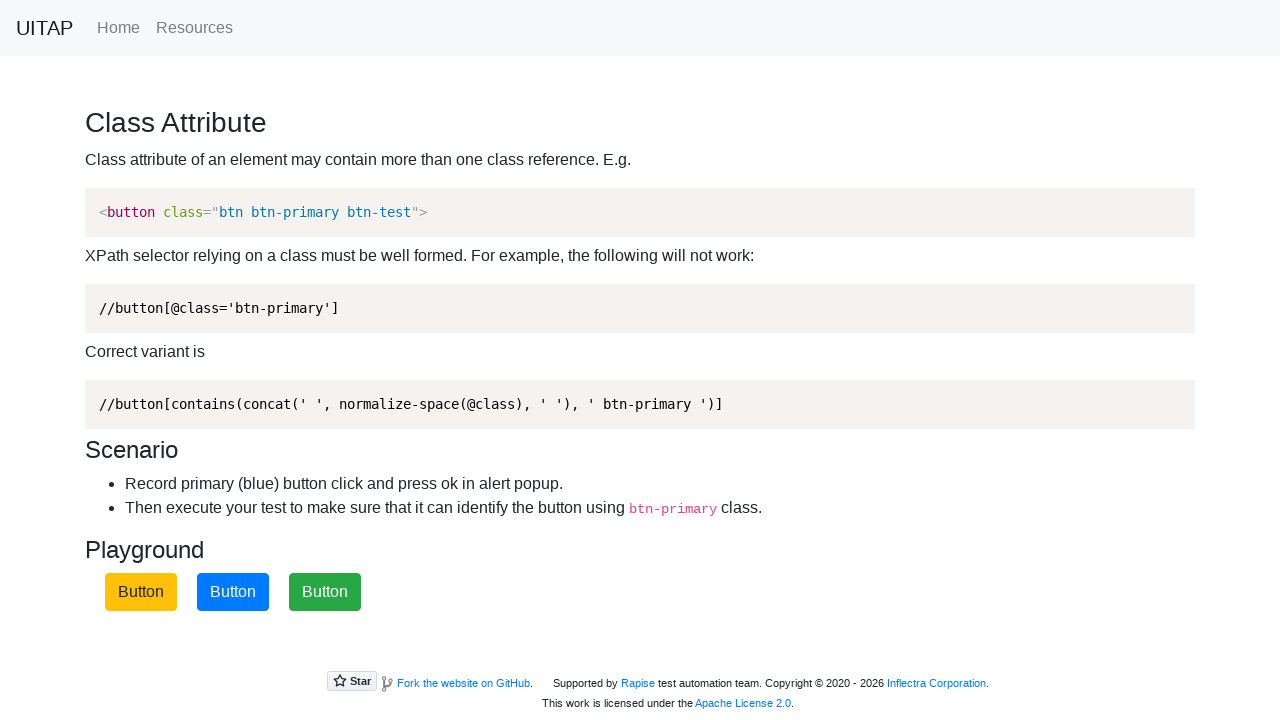

Clicked button with dynamic class attributes (iteration 1) at (233, 592) on button.btn-primary
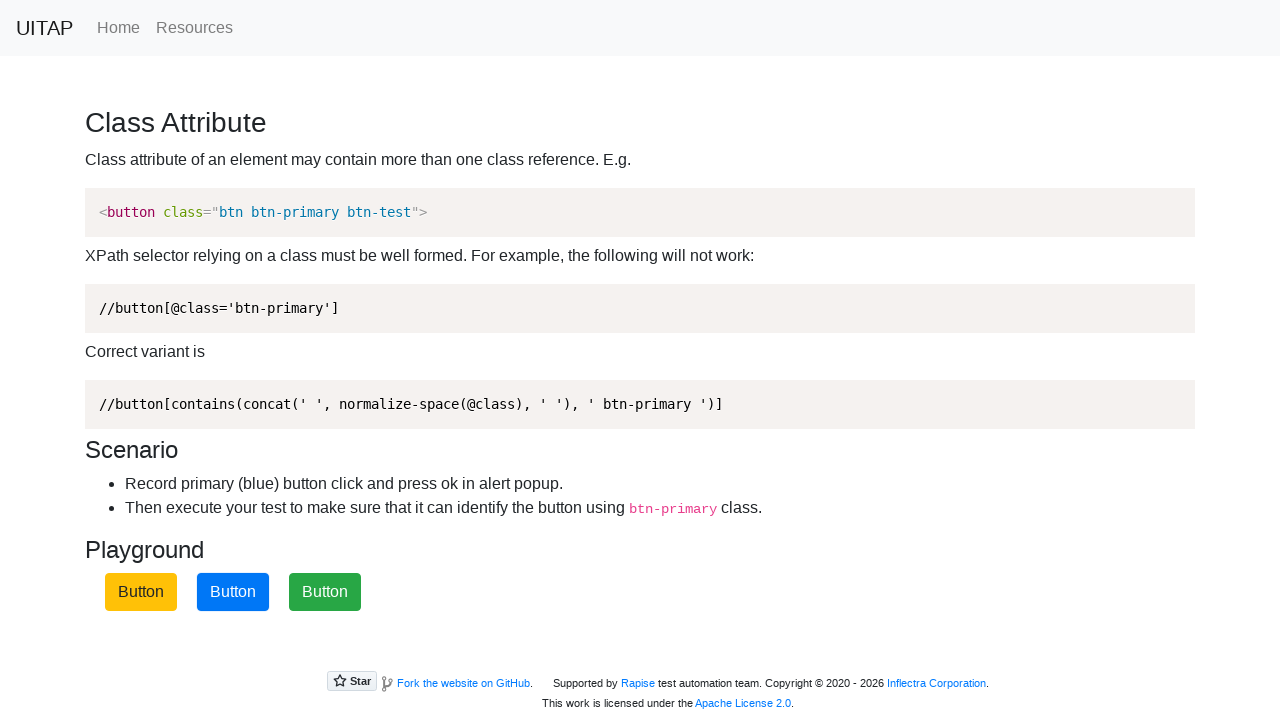

Registered dialog handler to accept alerts
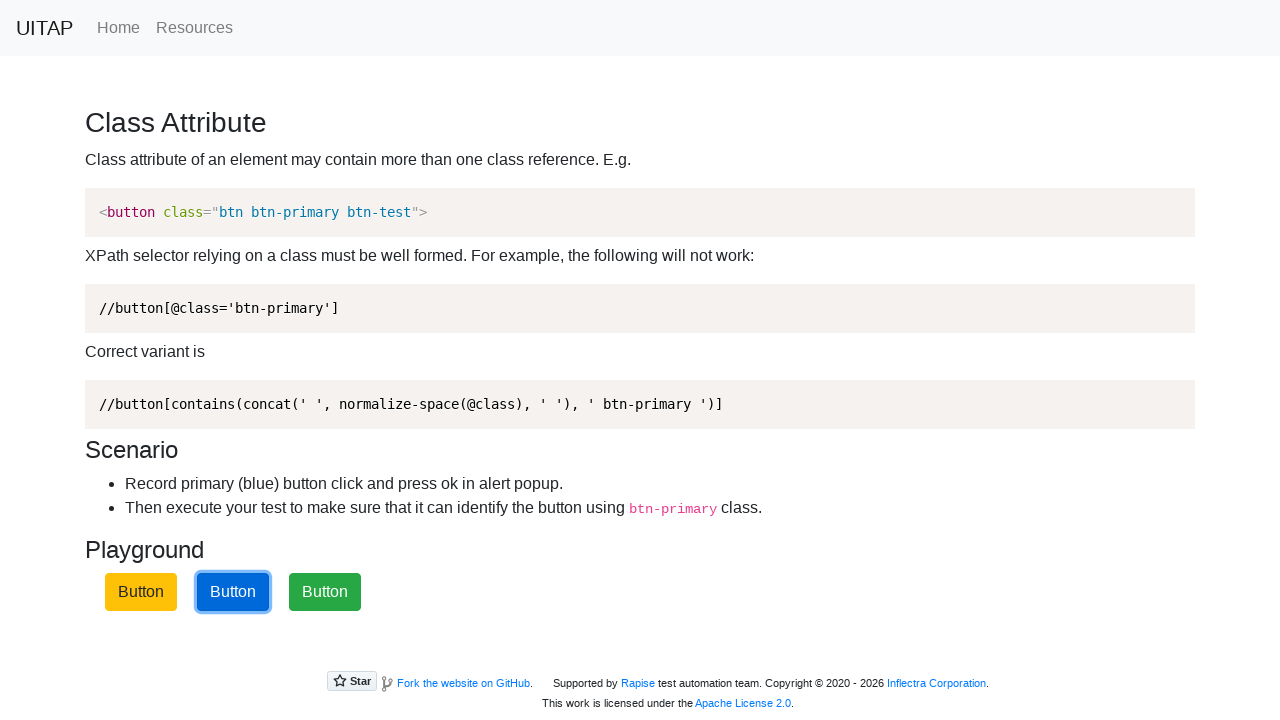

Waited 500ms for alert dialog to appear and be handled
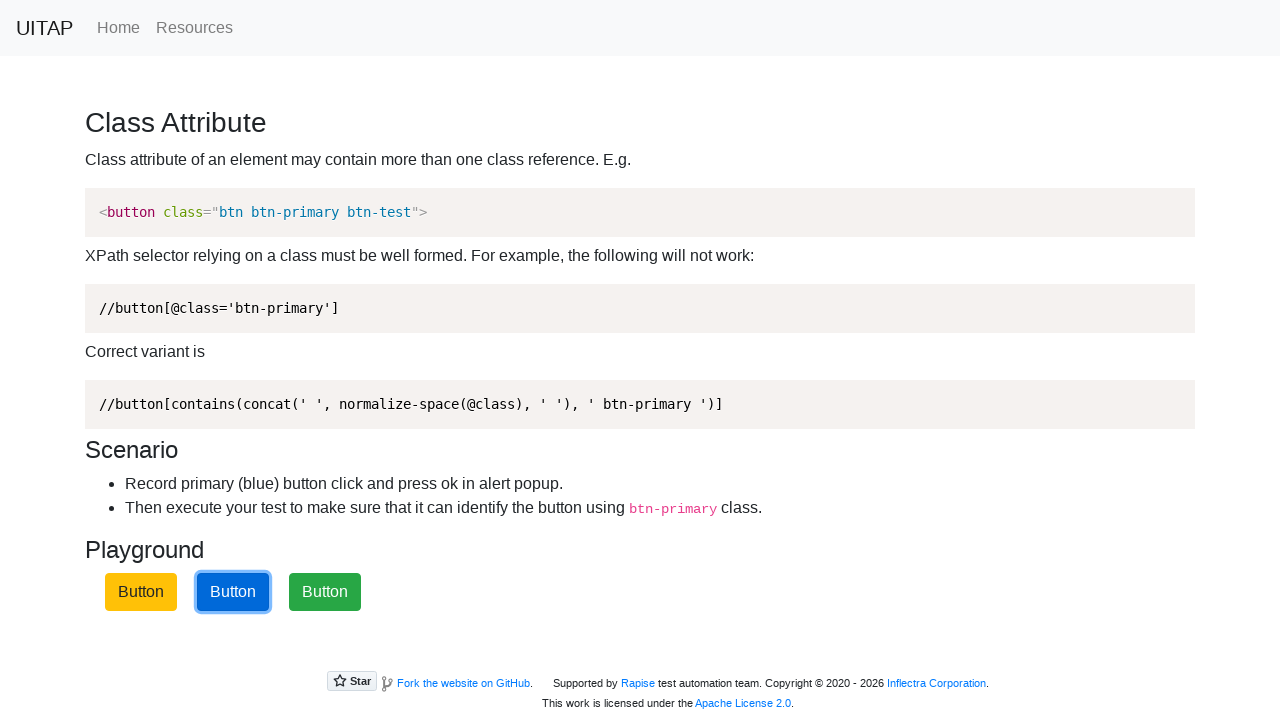

Refreshed page for next iteration
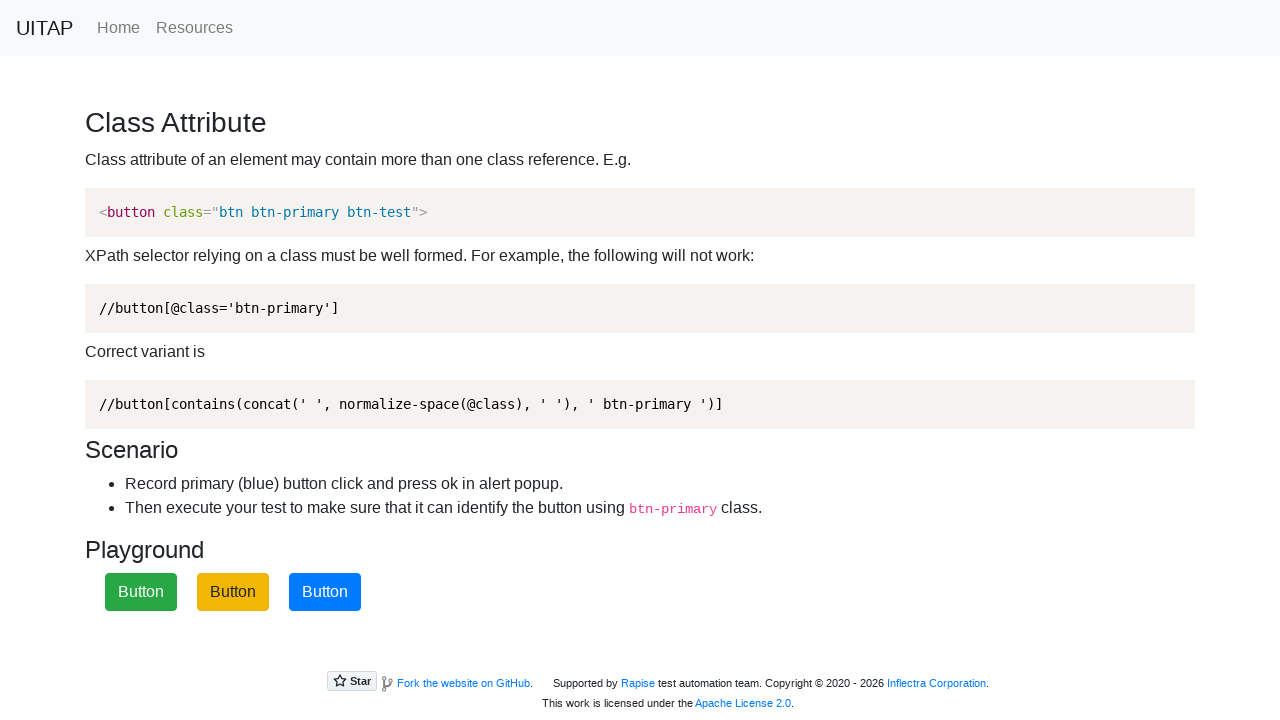

Clicked button with dynamic class attributes (iteration 2) at (325, 592) on button.btn-primary
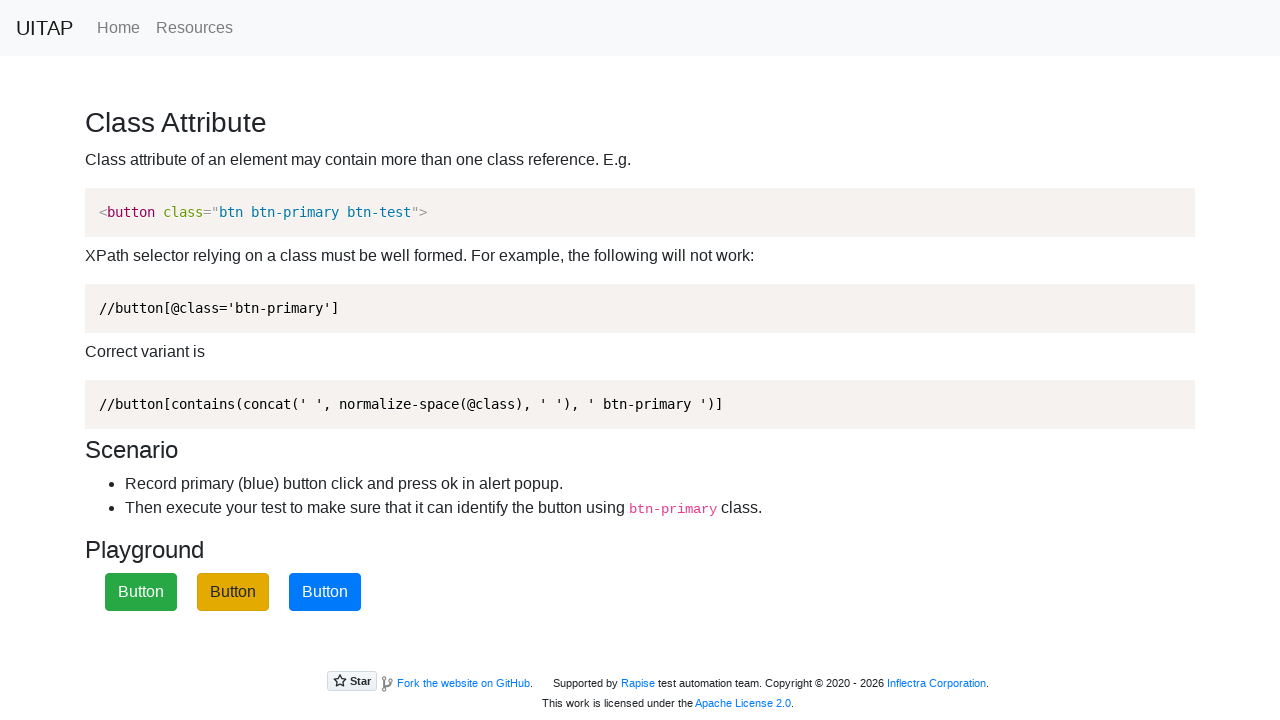

Registered dialog handler to accept alerts
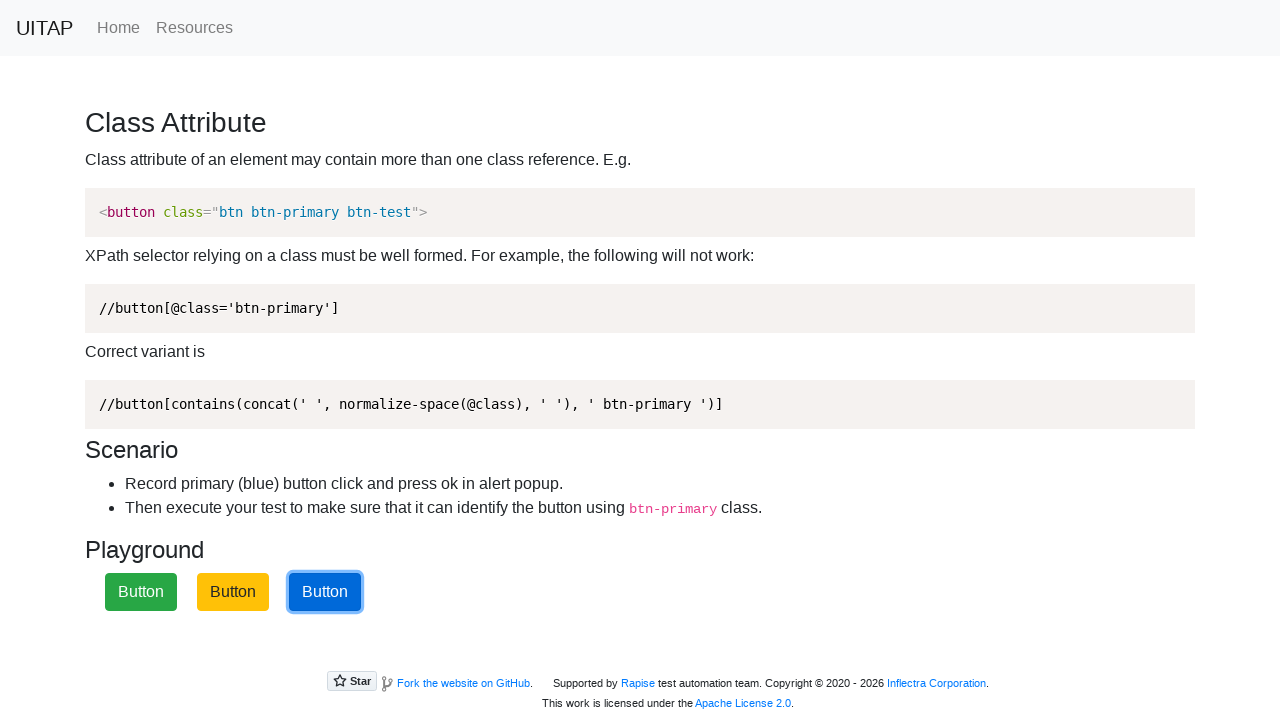

Waited 500ms for alert dialog to appear and be handled
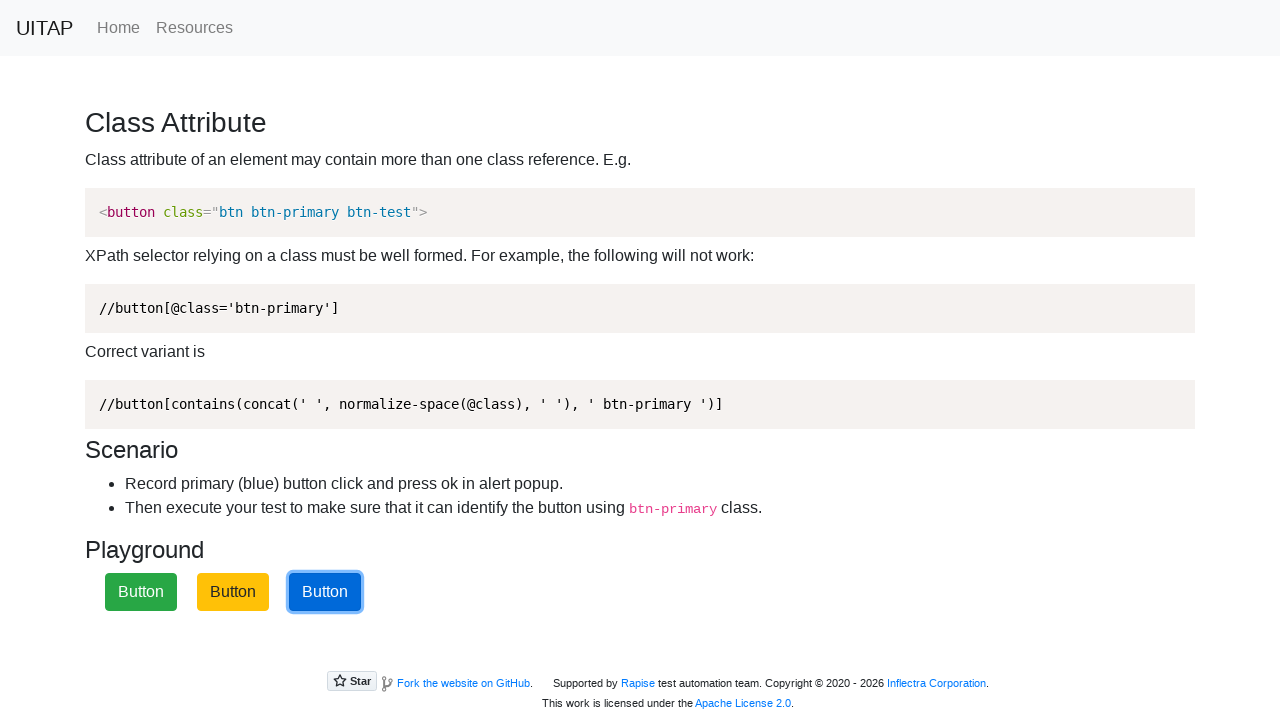

Refreshed page for next iteration
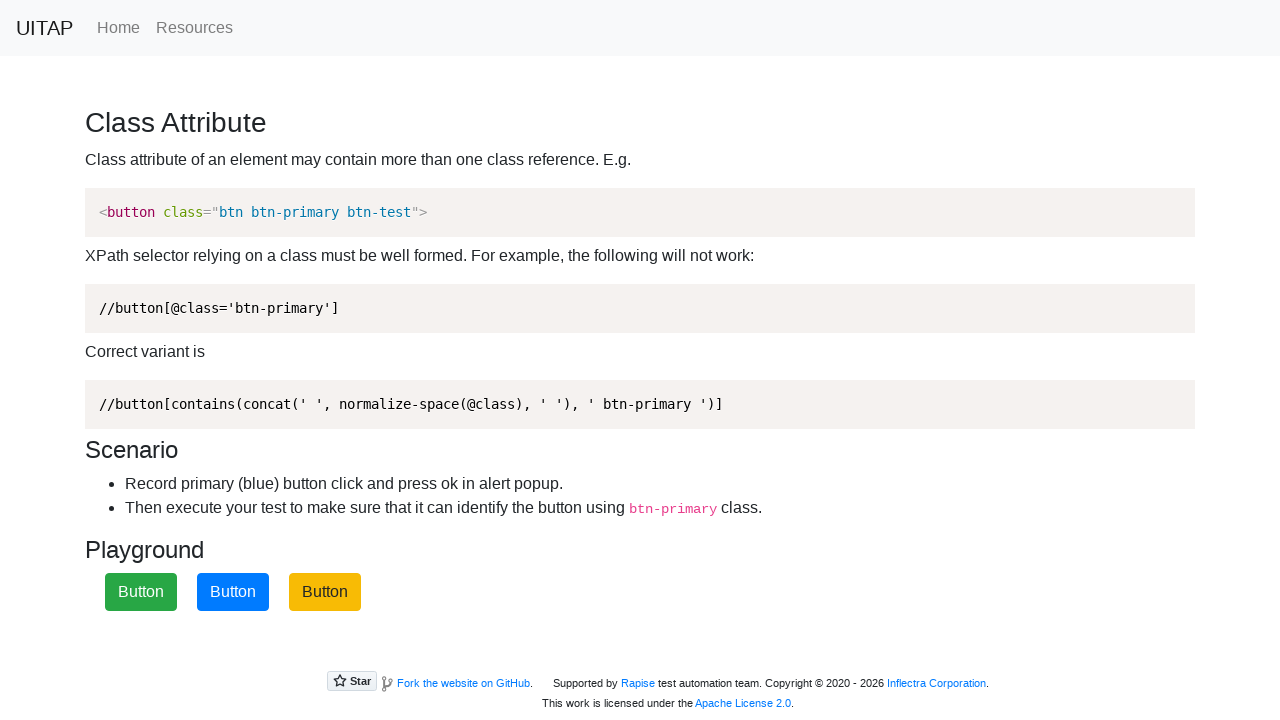

Clicked button with dynamic class attributes (iteration 3) at (233, 592) on button.btn-primary
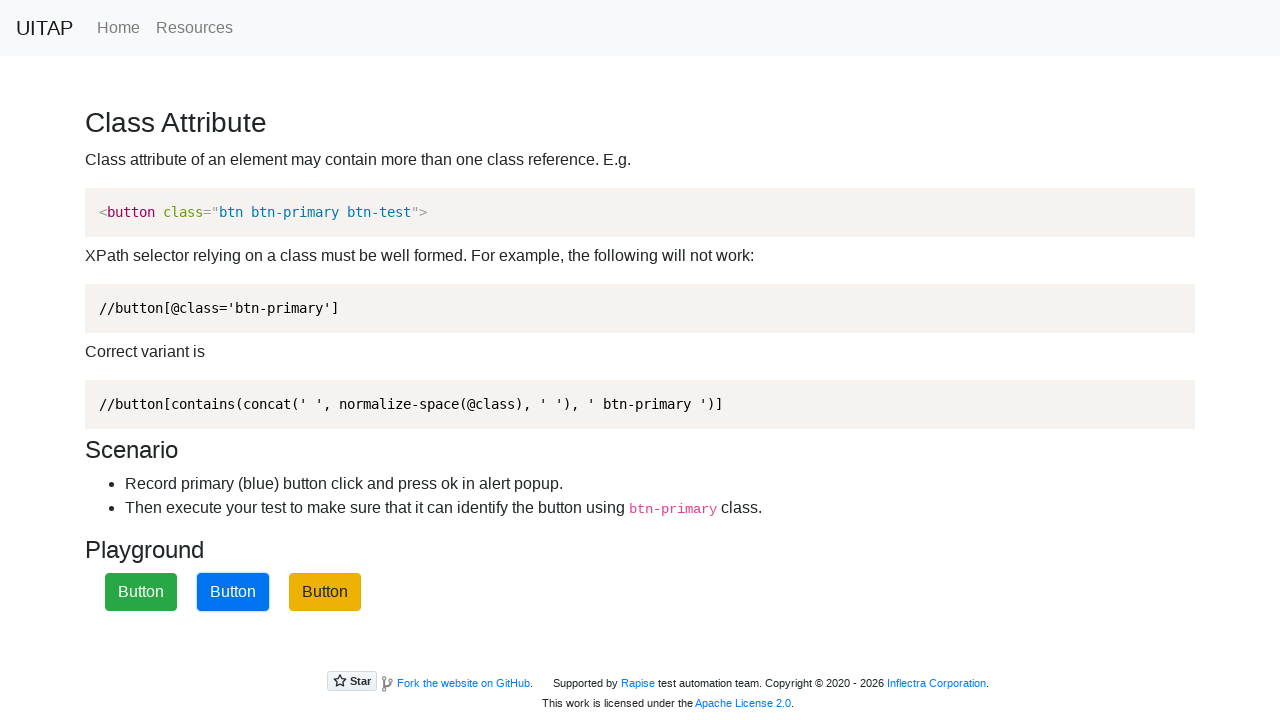

Registered dialog handler to accept alerts
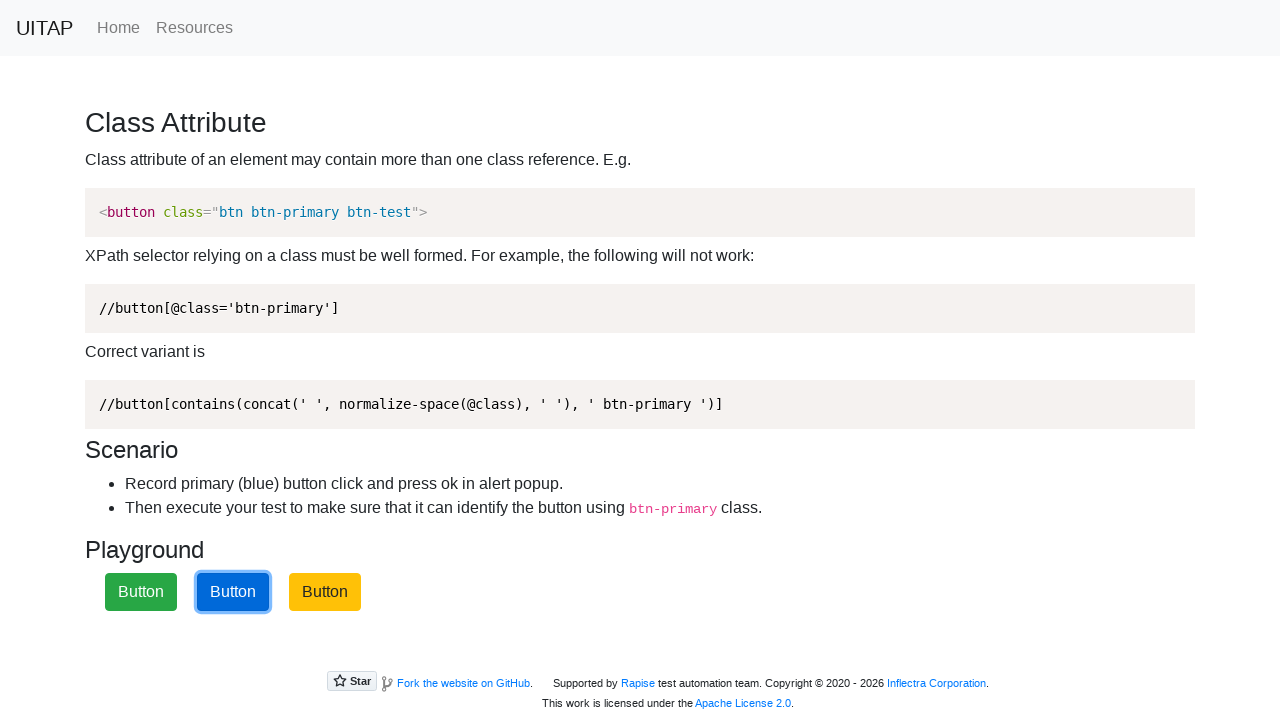

Waited 500ms for alert dialog to appear and be handled
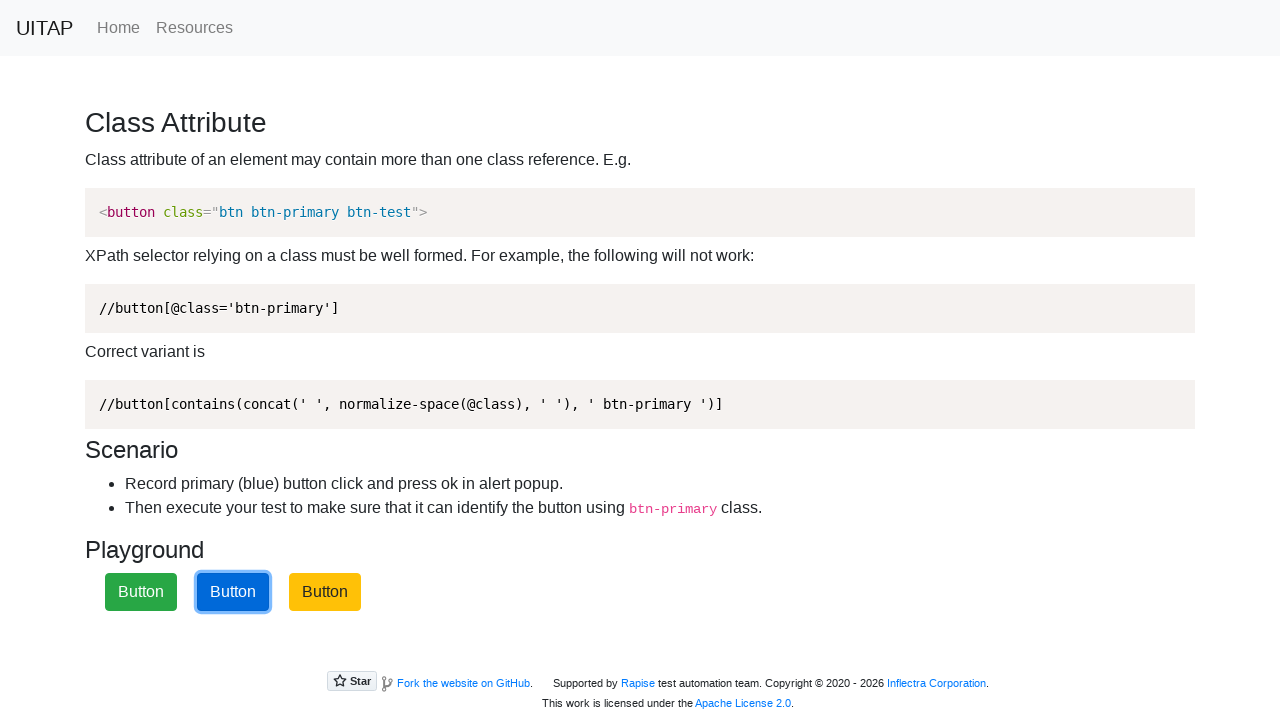

Refreshed page for next iteration
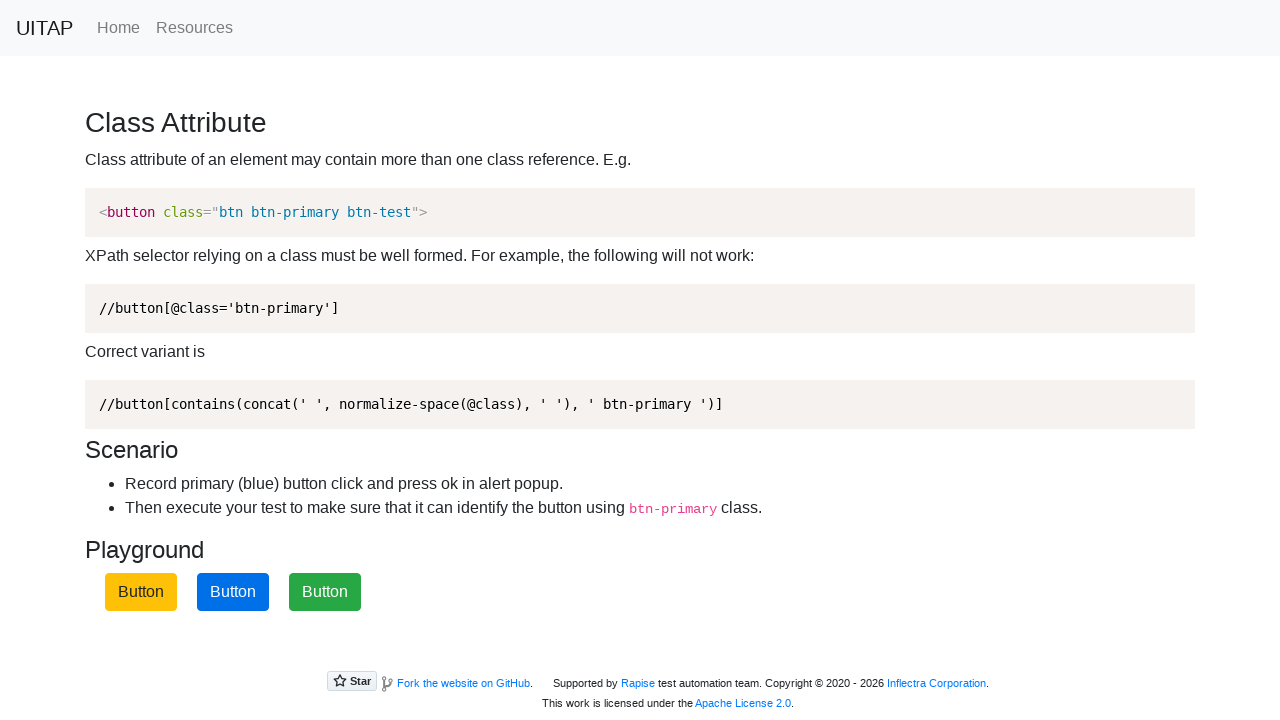

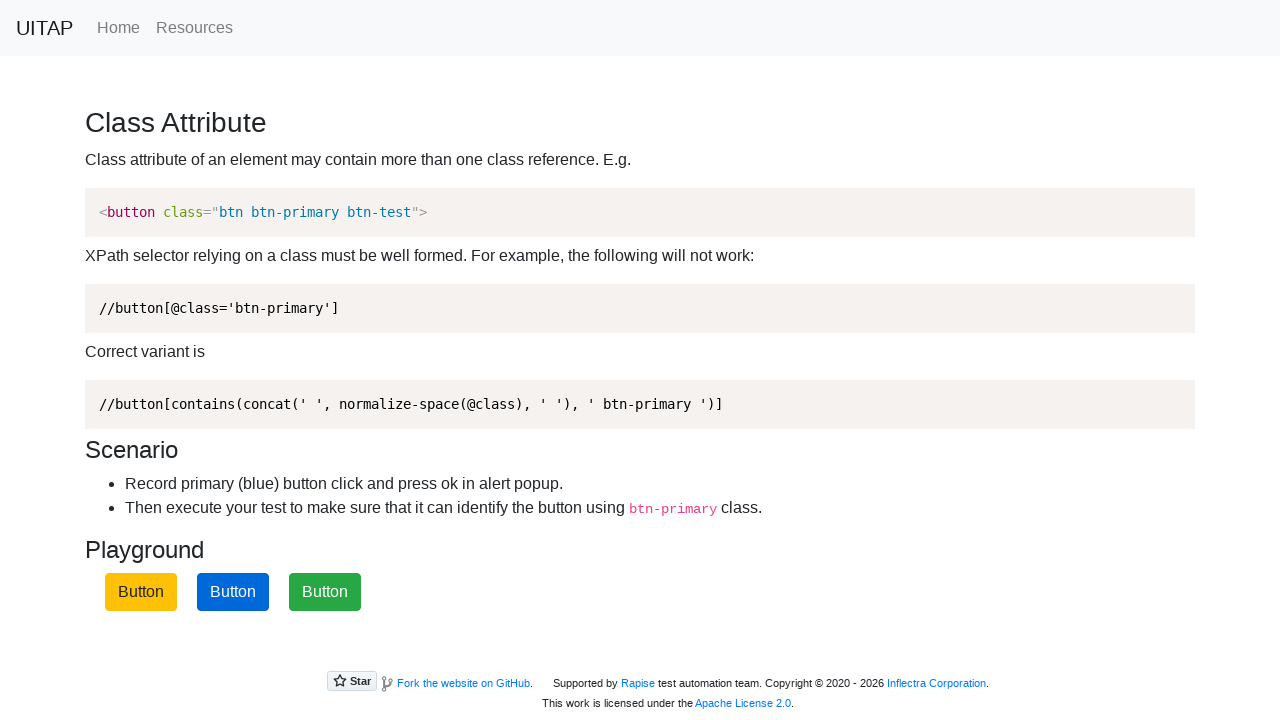